Tests that todo data persists after page reload

Starting URL: https://demo.playwright.dev/todomvc

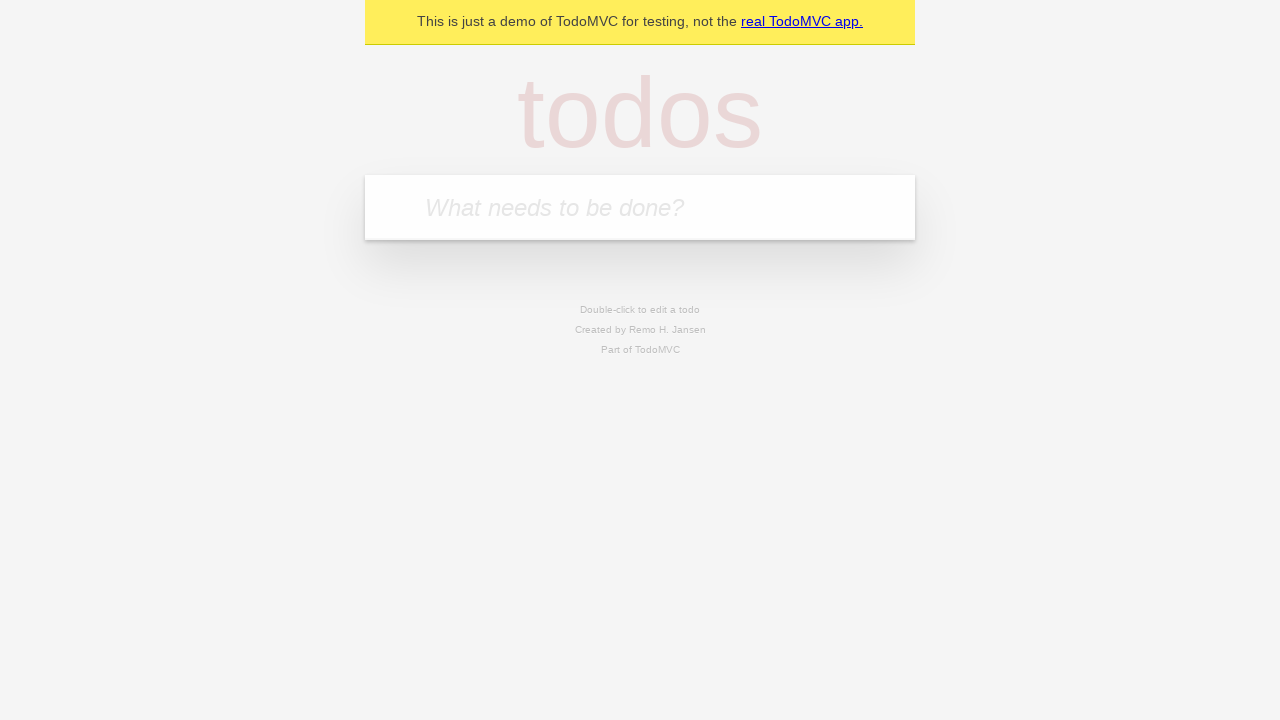

Filled first todo input with 'buy some cheese' on internal:attr=[placeholder="What needs to be done?"i]
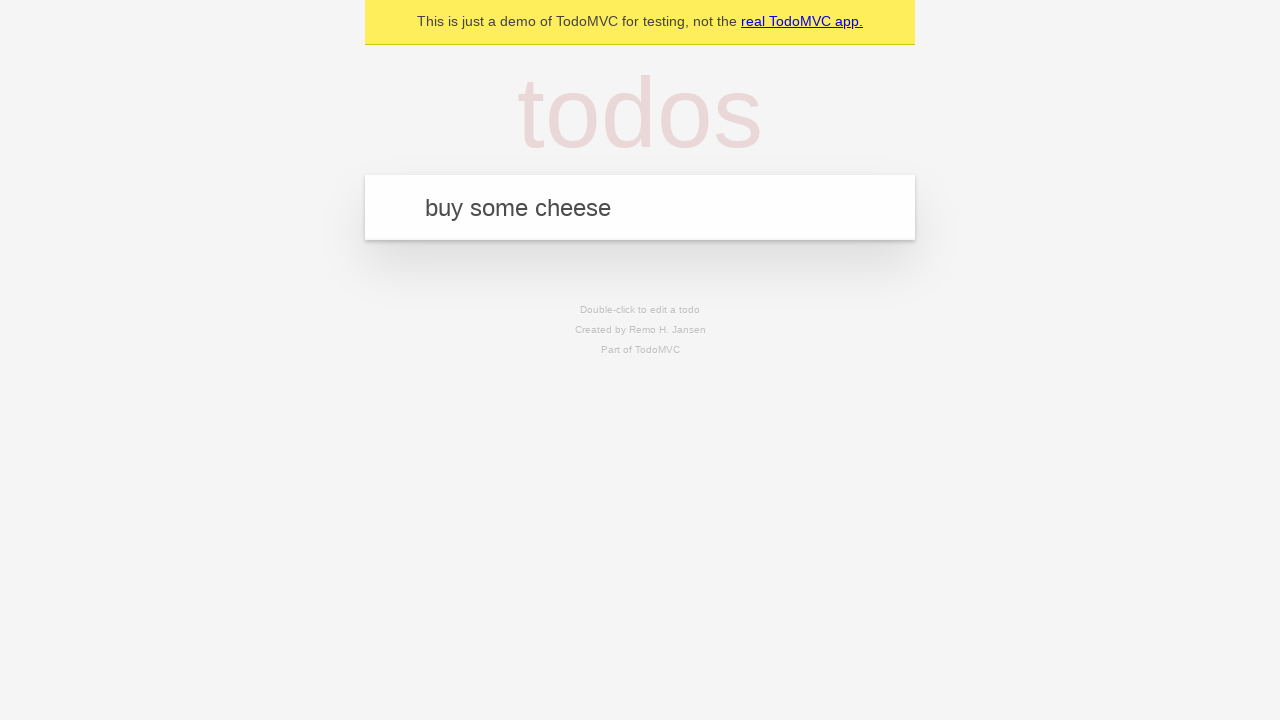

Pressed Enter to create first todo item on internal:attr=[placeholder="What needs to be done?"i]
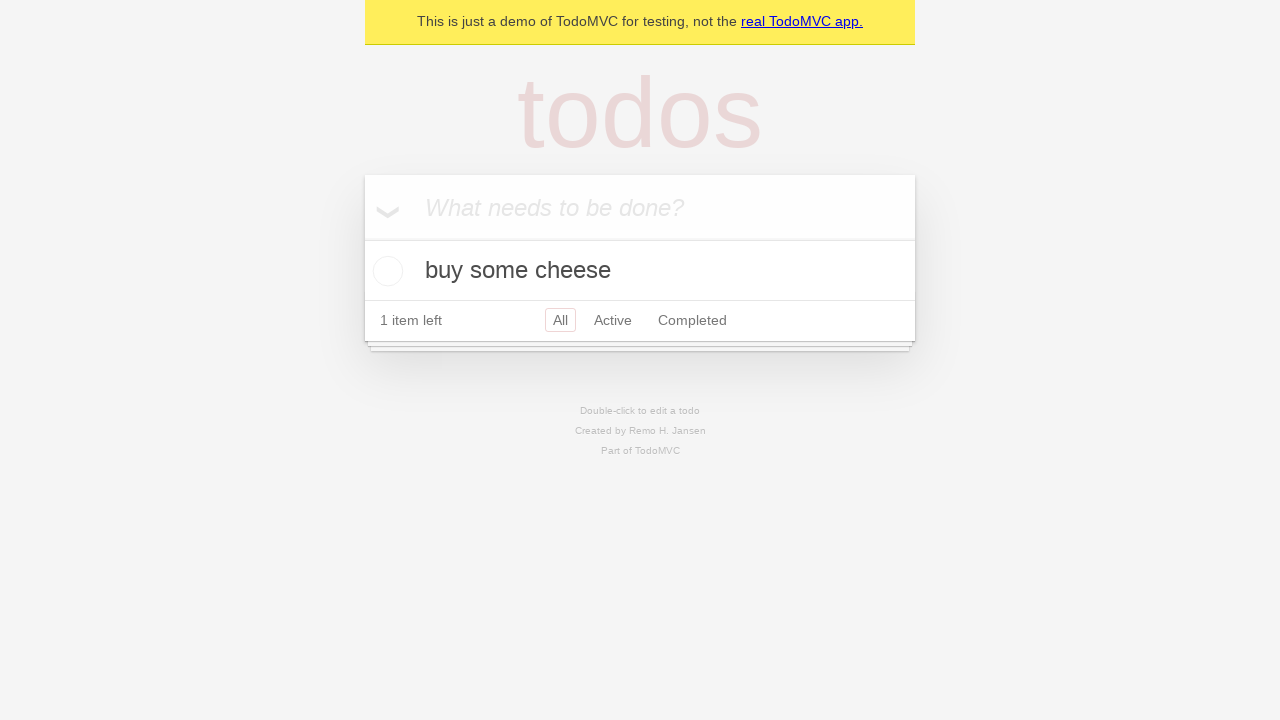

Filled second todo input with 'feed the cat' on internal:attr=[placeholder="What needs to be done?"i]
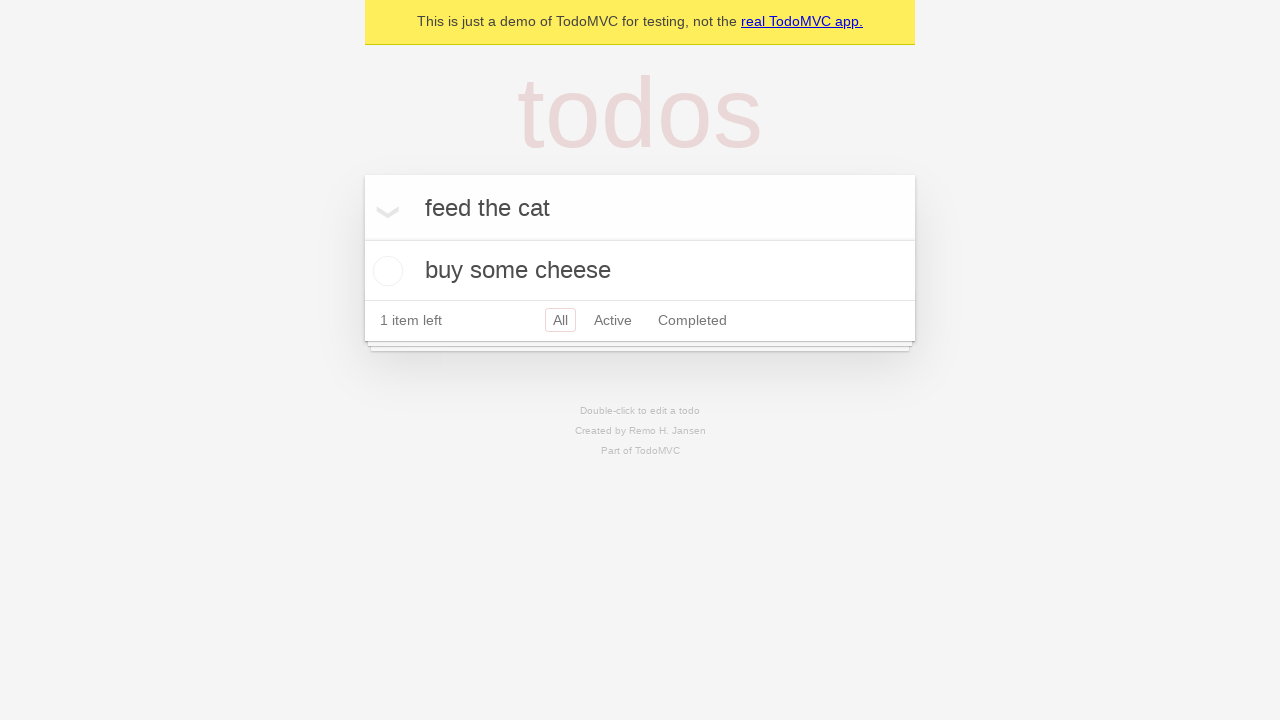

Pressed Enter to create second todo item on internal:attr=[placeholder="What needs to be done?"i]
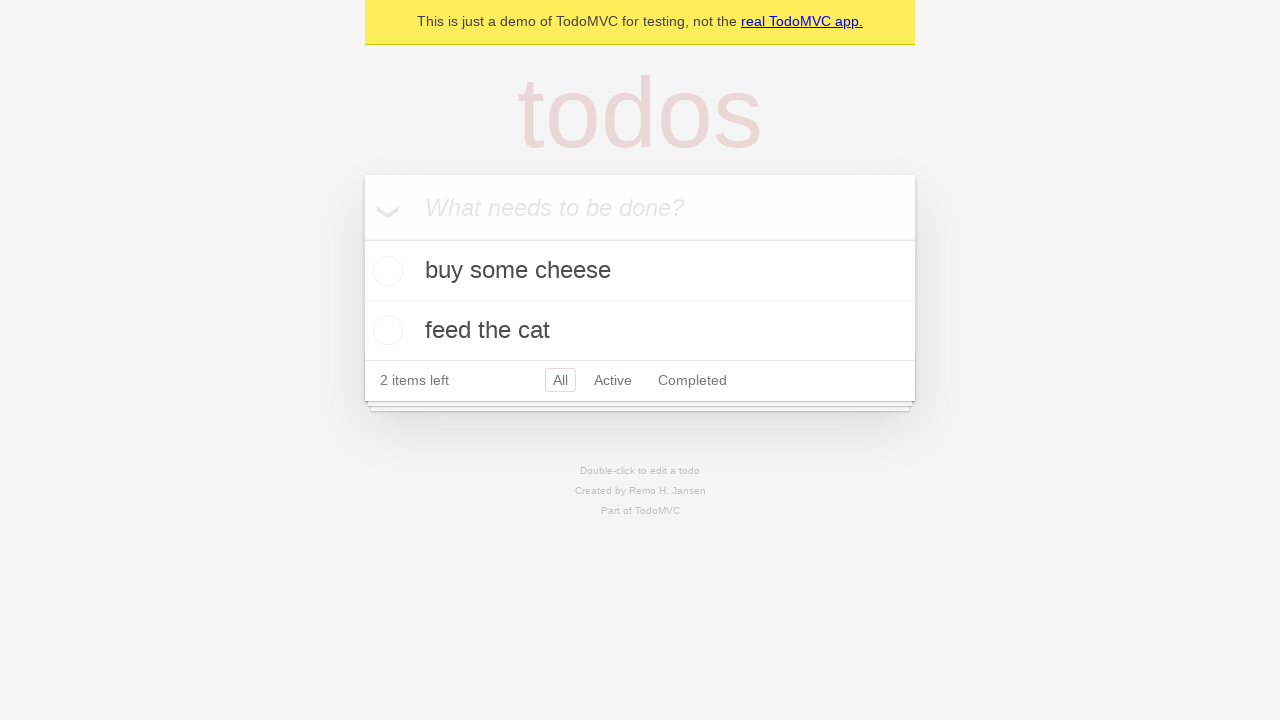

Located all todo items on page
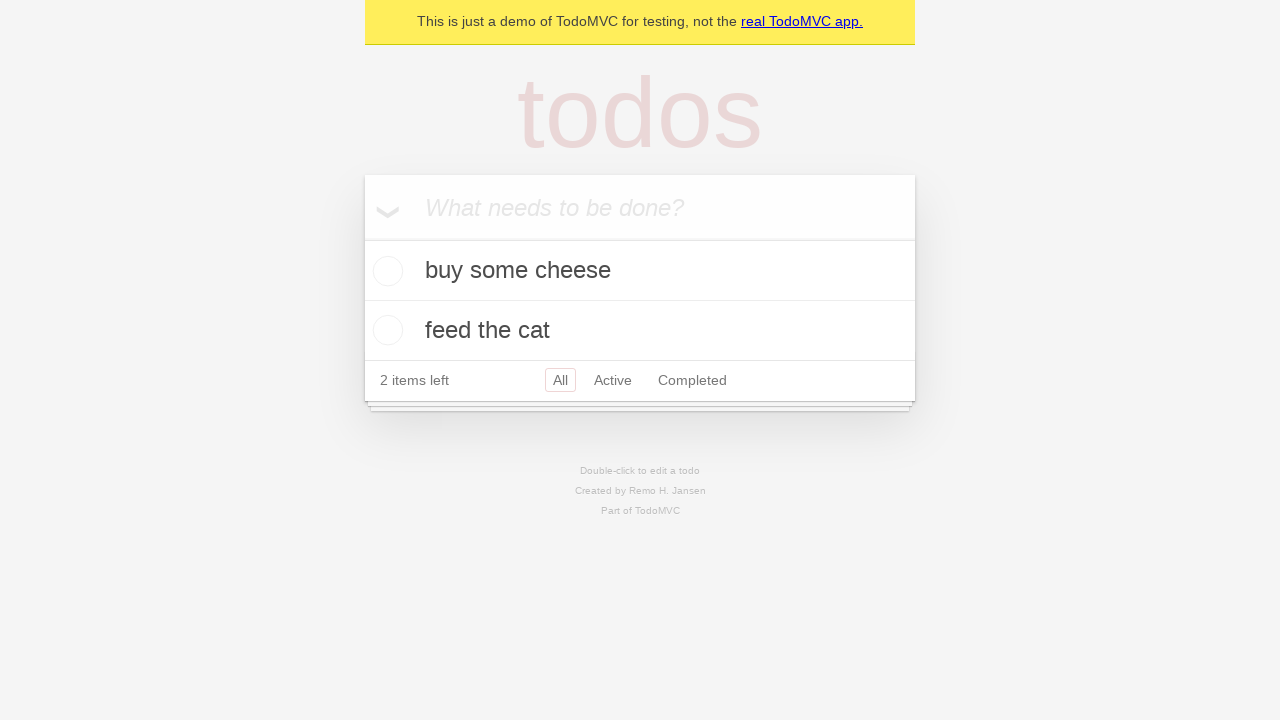

Located checkbox for first todo item
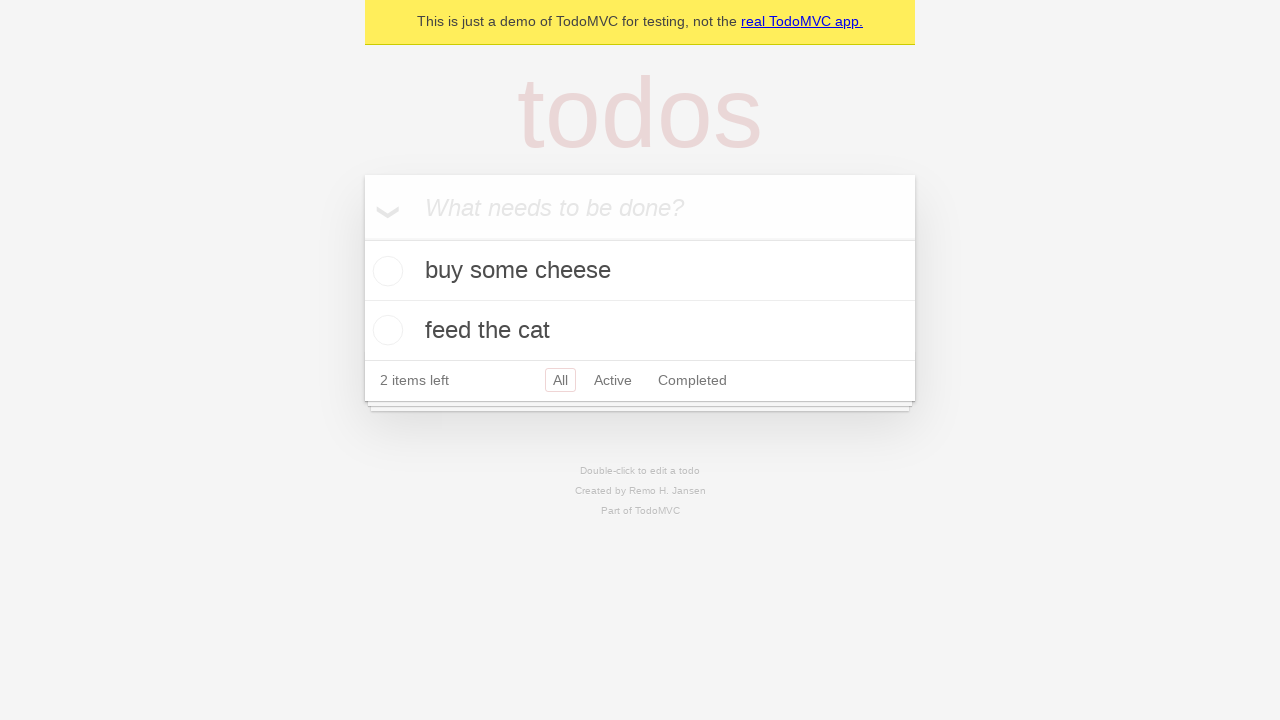

Checked the first todo item at (385, 271) on internal:testid=[data-testid="todo-item"s] >> nth=0 >> internal:role=checkbox
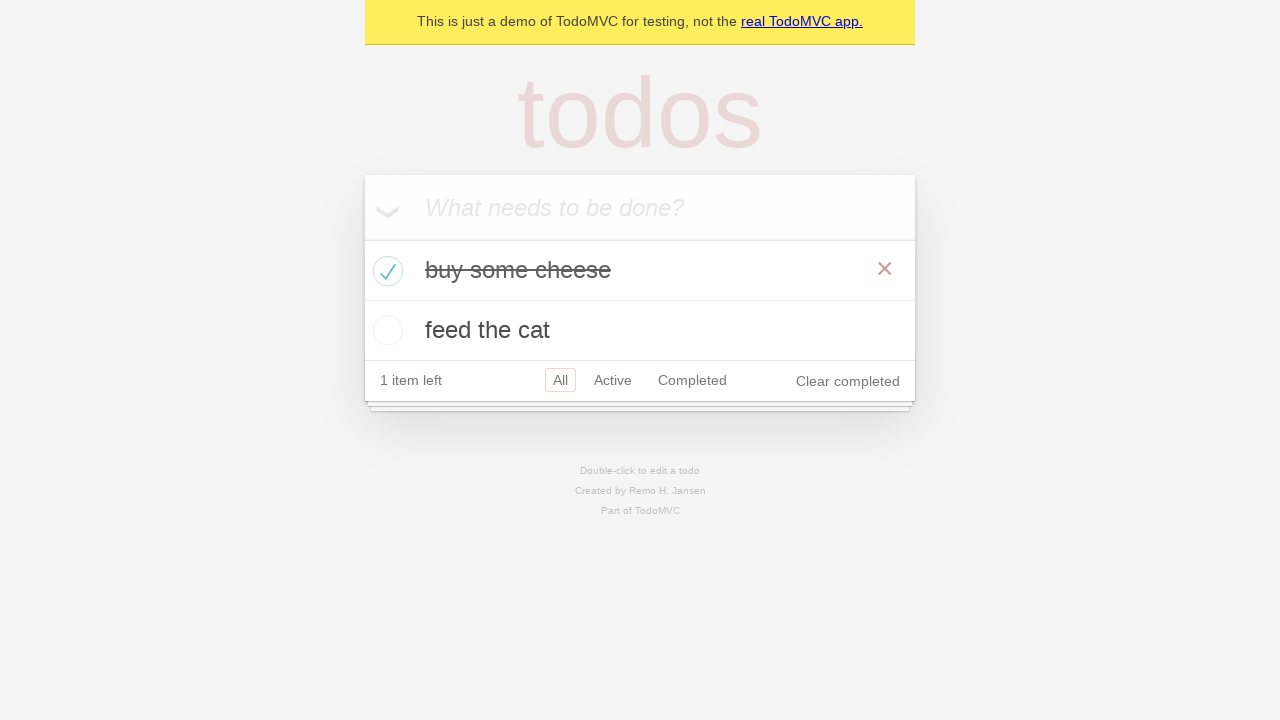

Reloaded the page
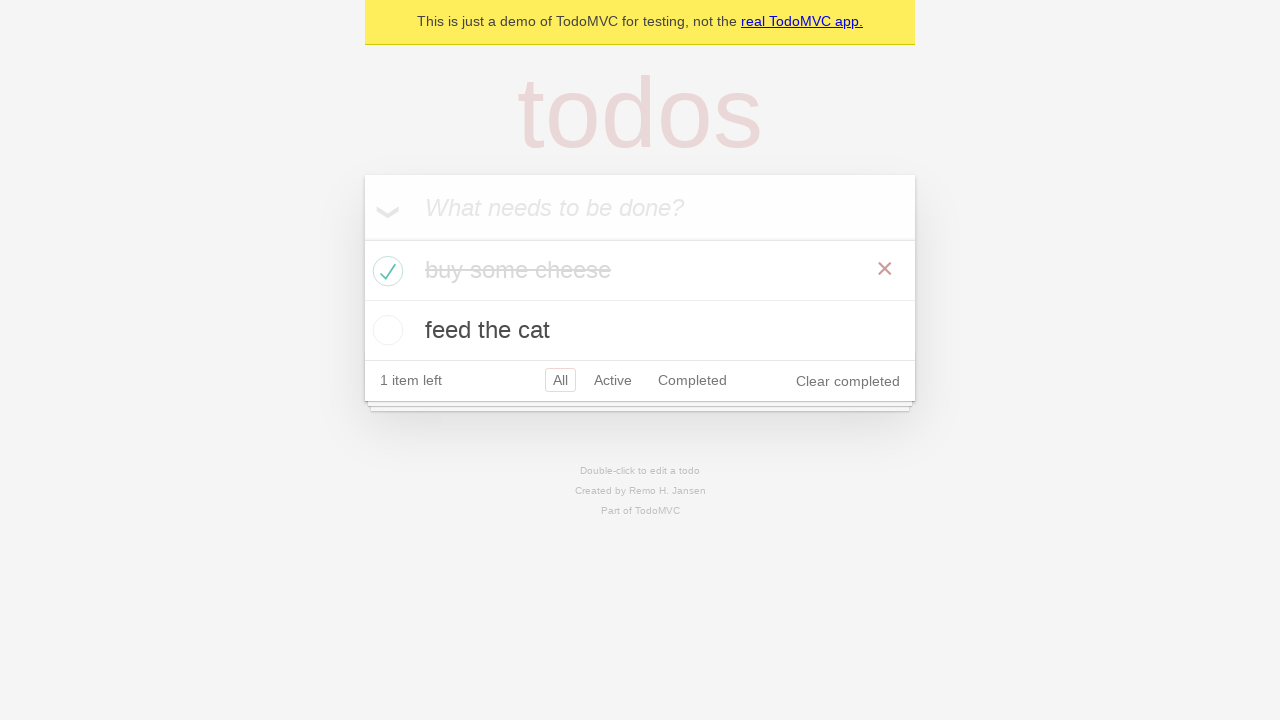

Verified todo items persisted after page reload
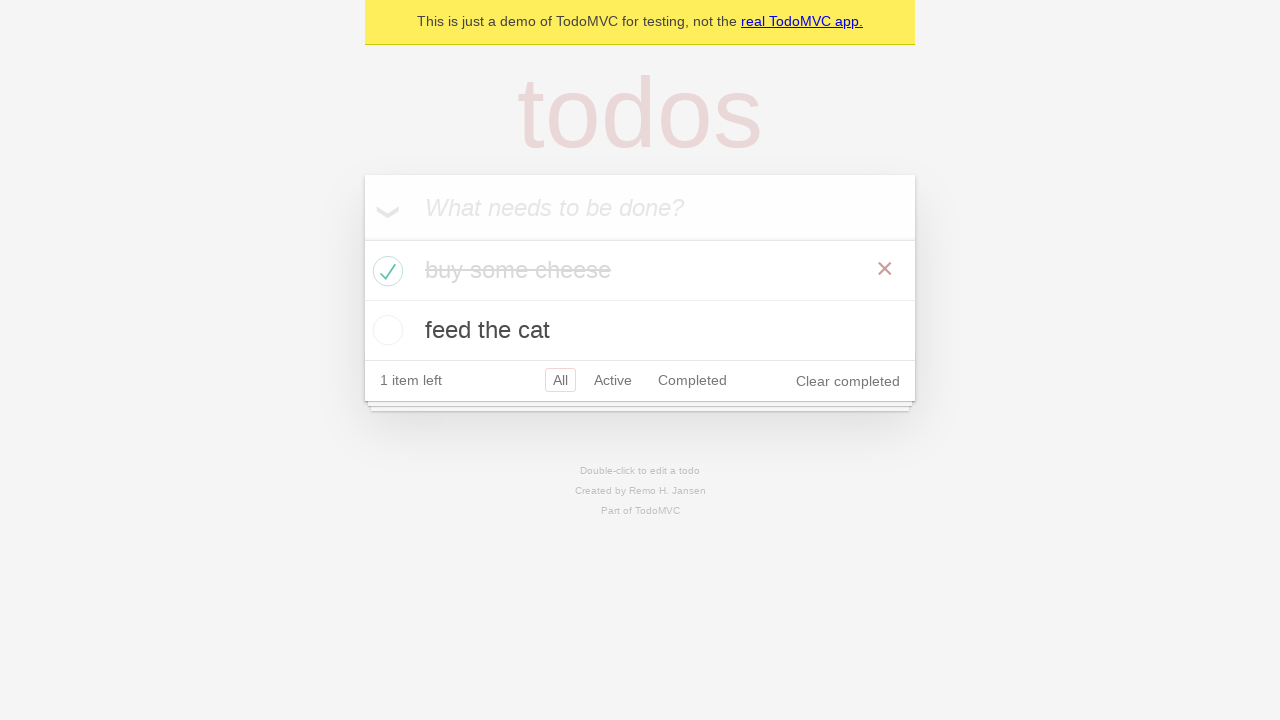

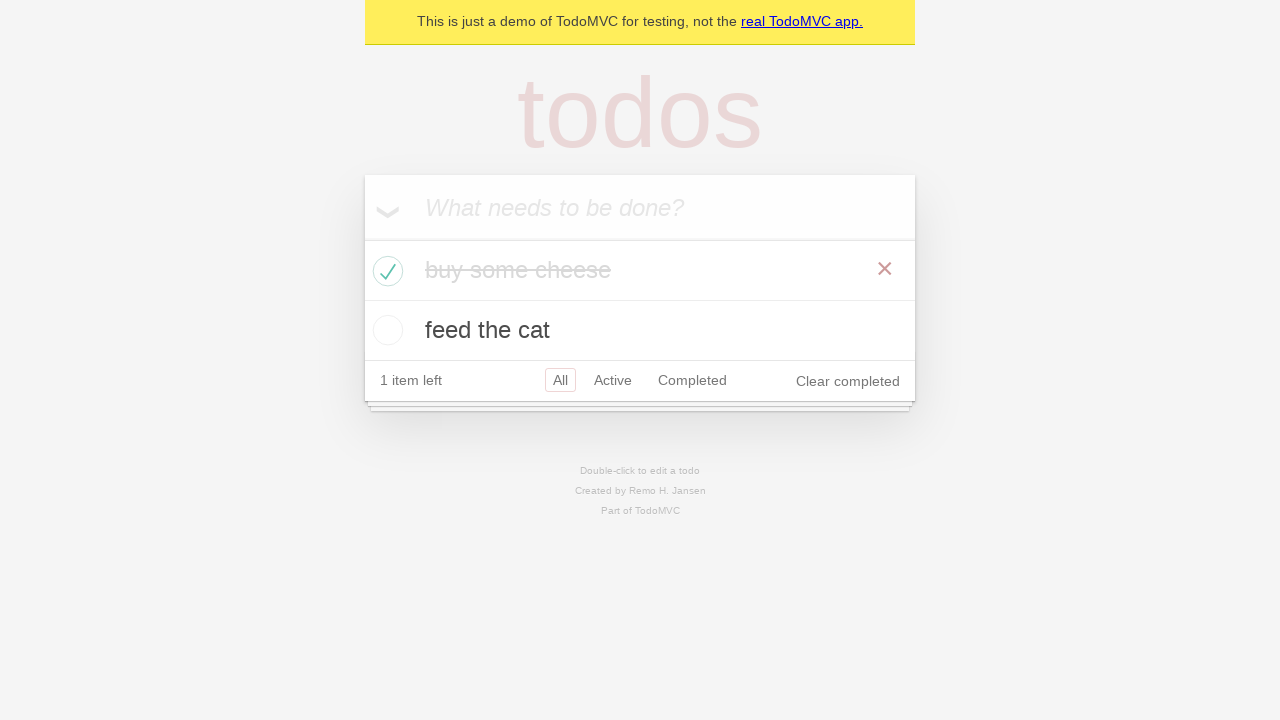